Navigates to the TimeTable/Track section and clicks on the All services link

Starting URL: https://www.apsrtconline.in/

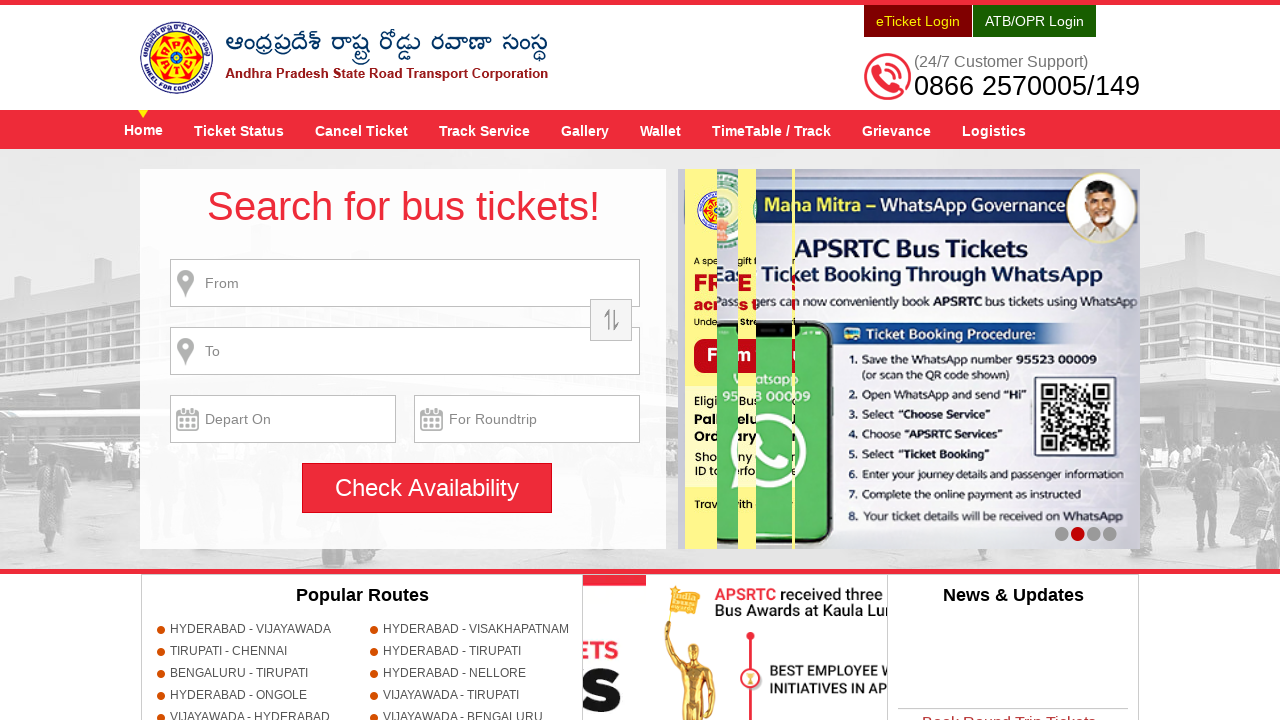

Clicked on TimeTable / Track menu at (772, 130) on xpath=//a[@title='TimeTable / Track']
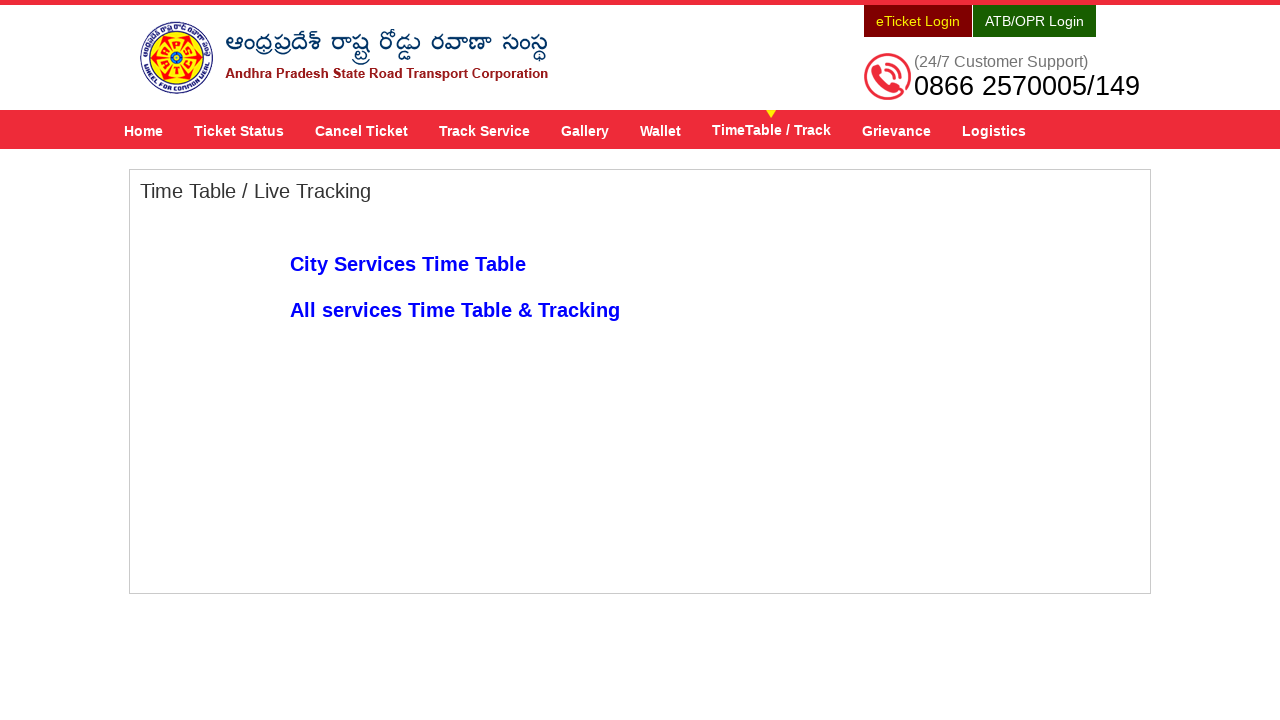

Clicked on All services Time Table & Tracking link at (455, 310) on xpath=//a[text()='All services Time Table & Tracking']
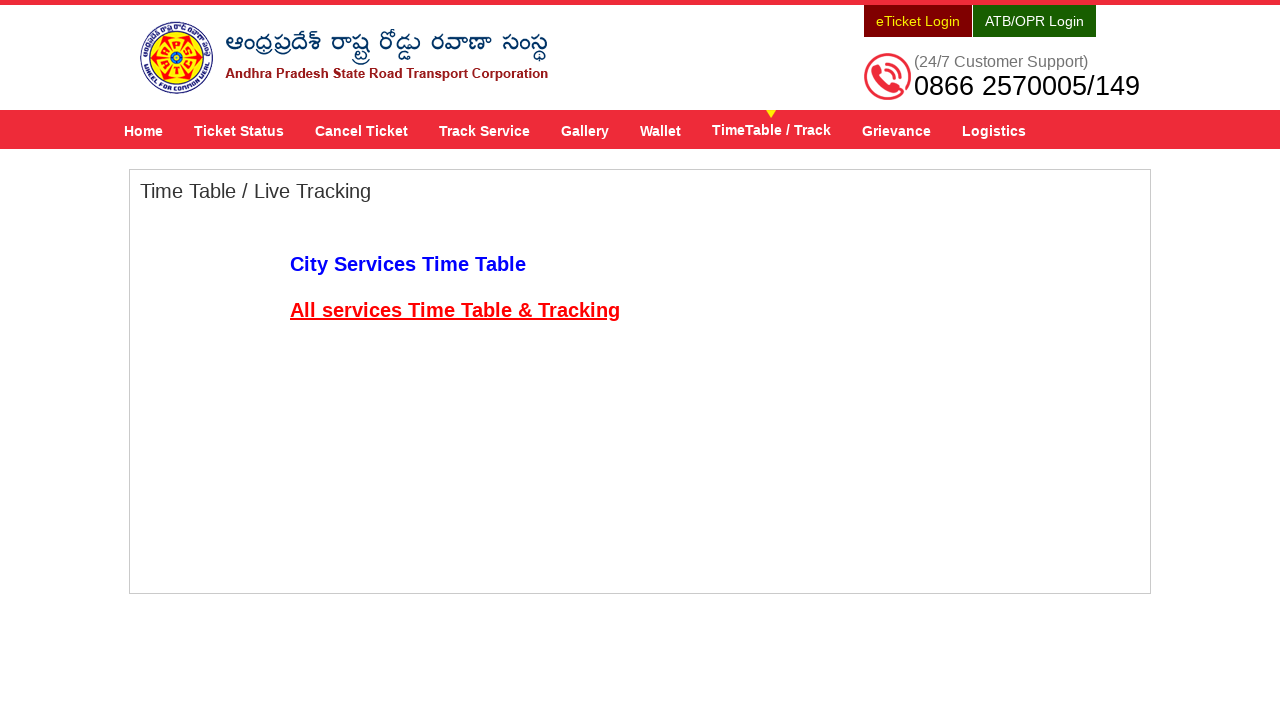

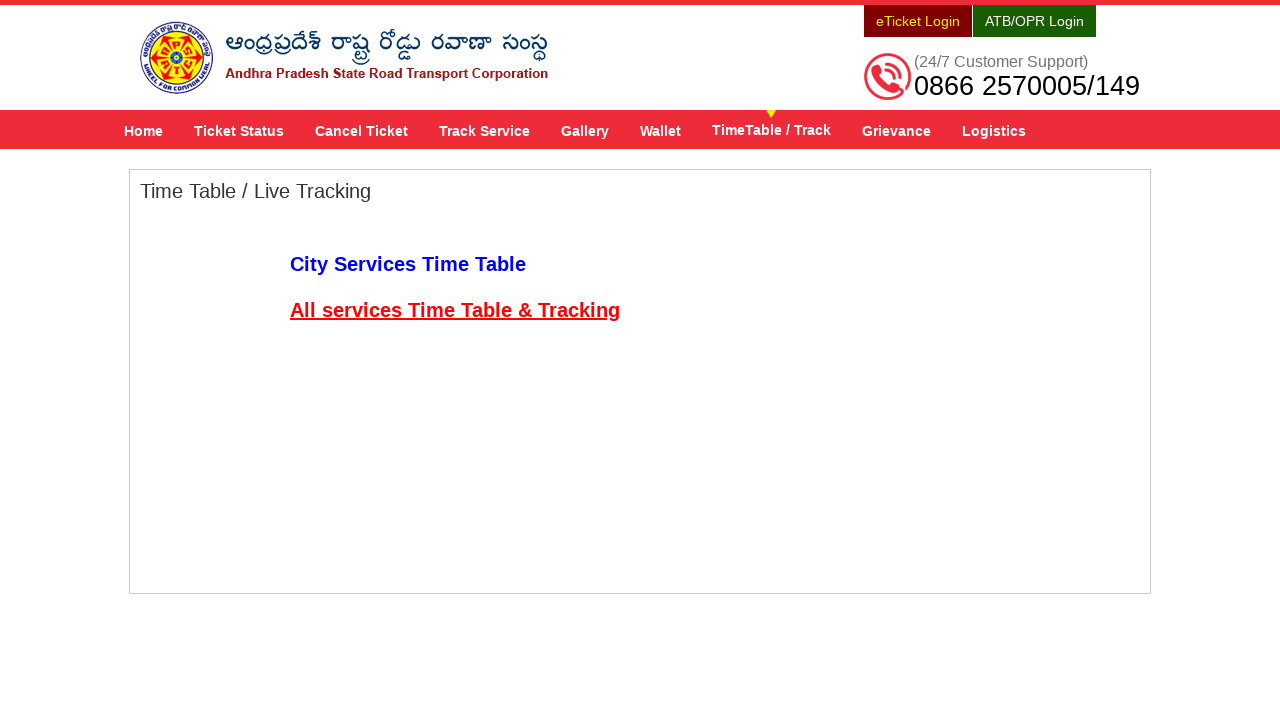